Navigates to Honda homepage and verifies the page loads successfully.

Starting URL: http://www.honda.com/

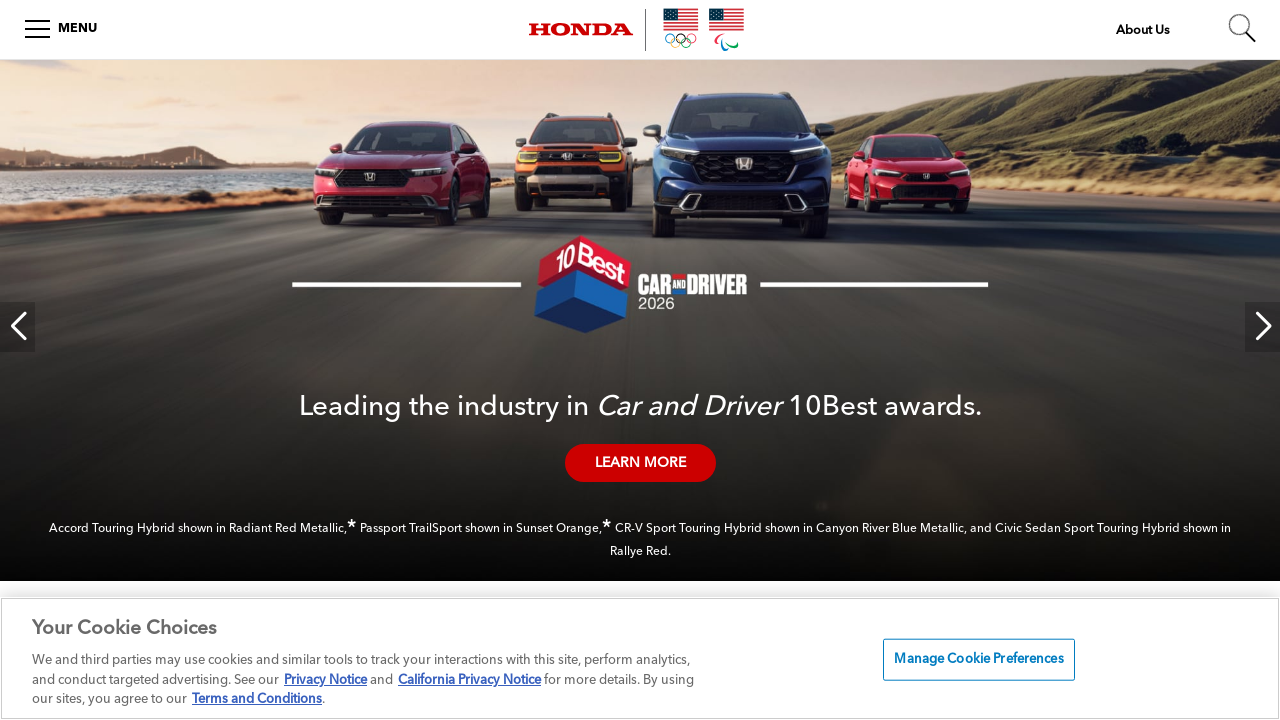

Waited for Honda homepage to fully load (networkidle state)
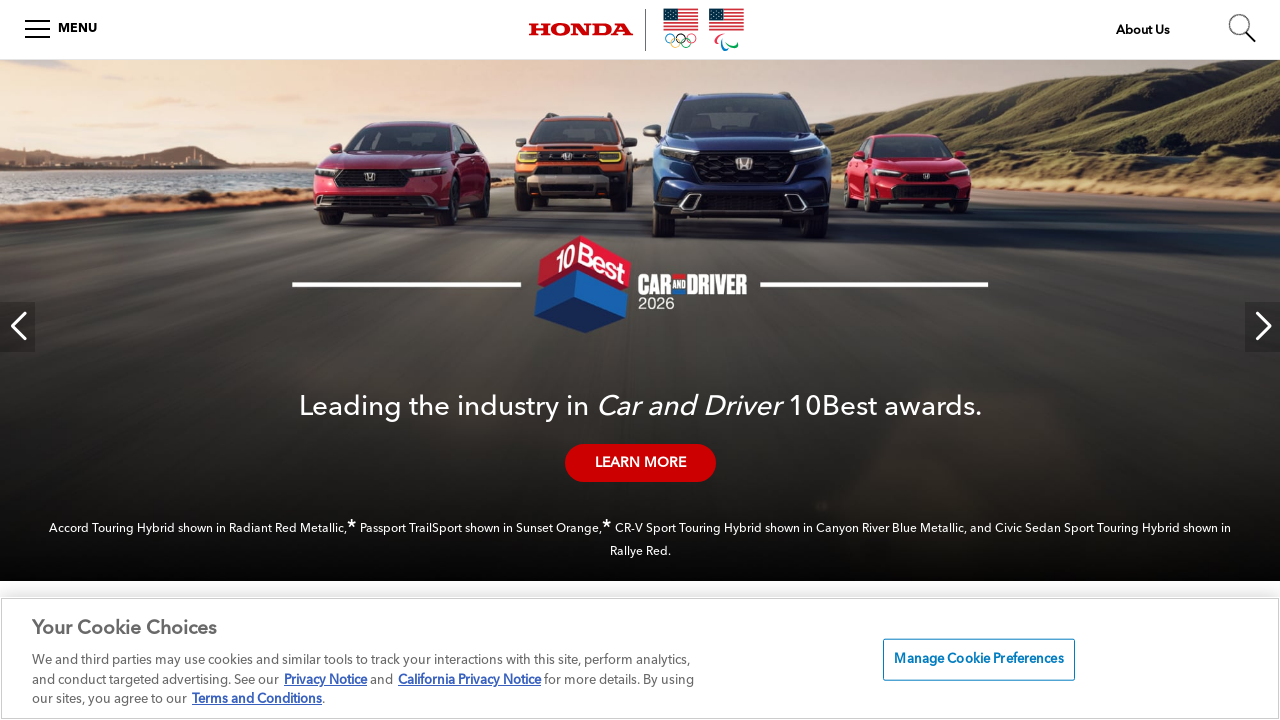

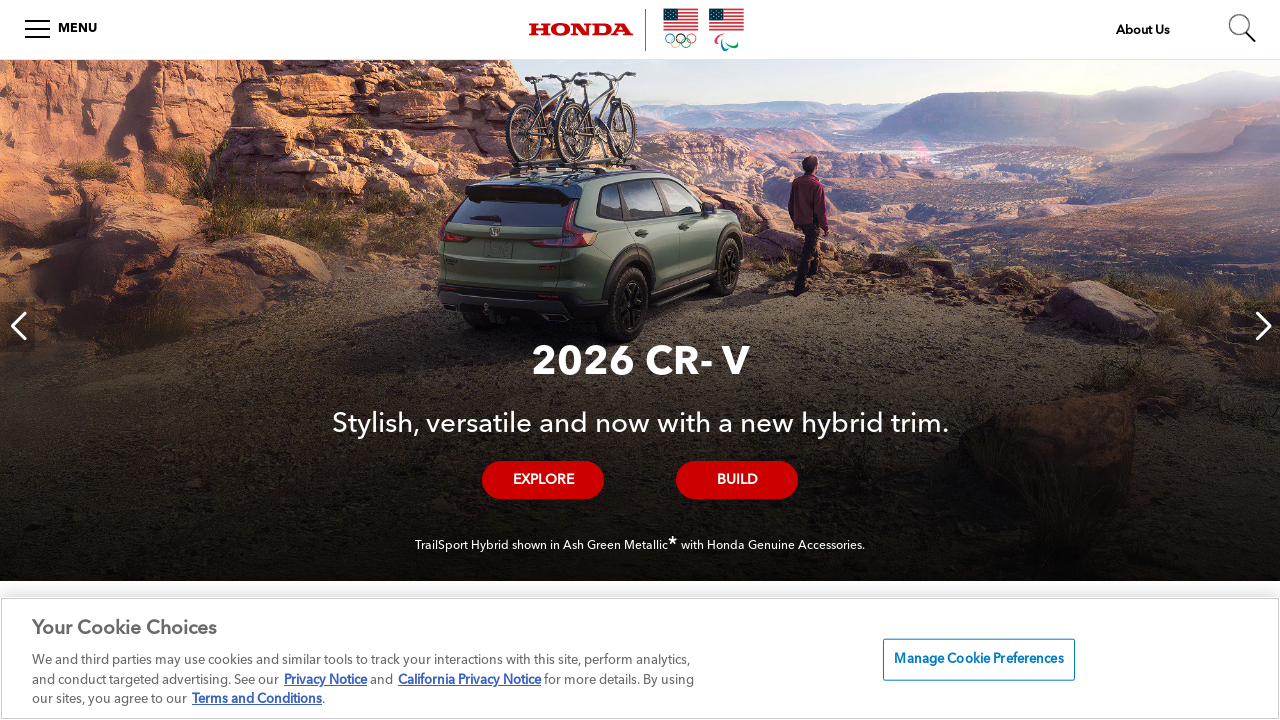